Tests confirm password field validation by entering mismatched passwords and verifying the error message.

Starting URL: https://practice.qabrains.com/registration

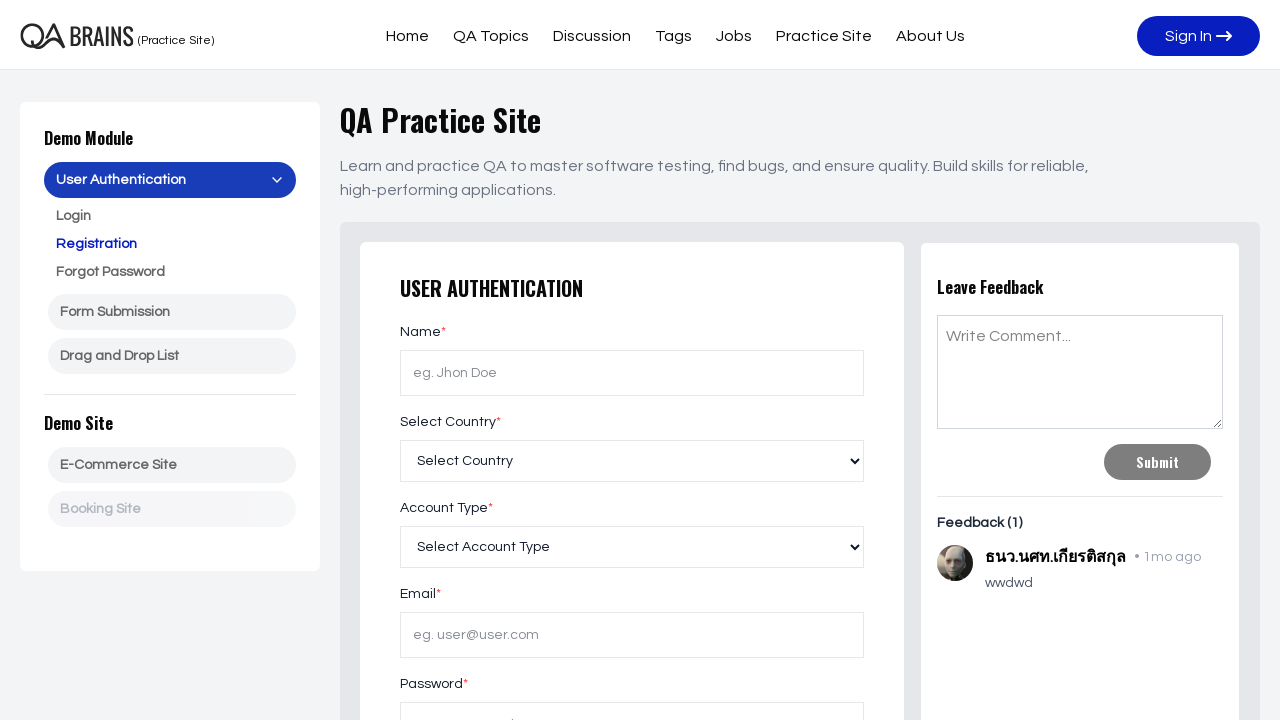

Located password input field
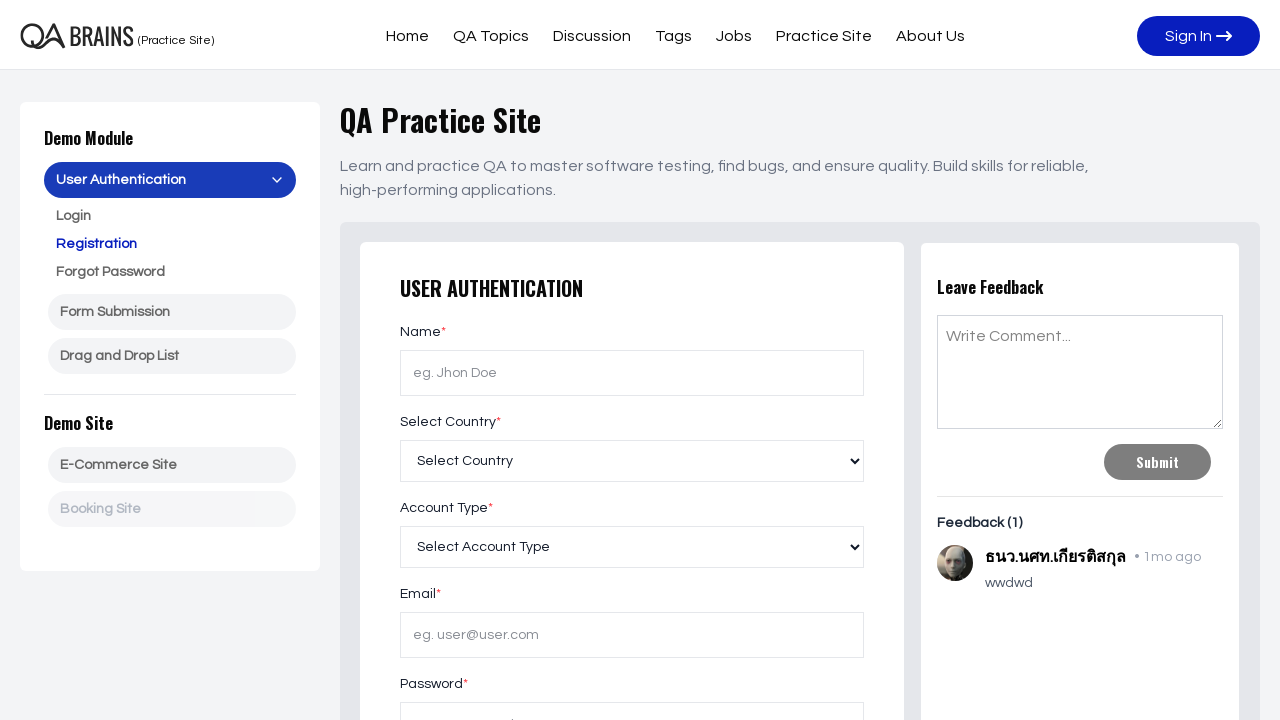

Located confirm password input field
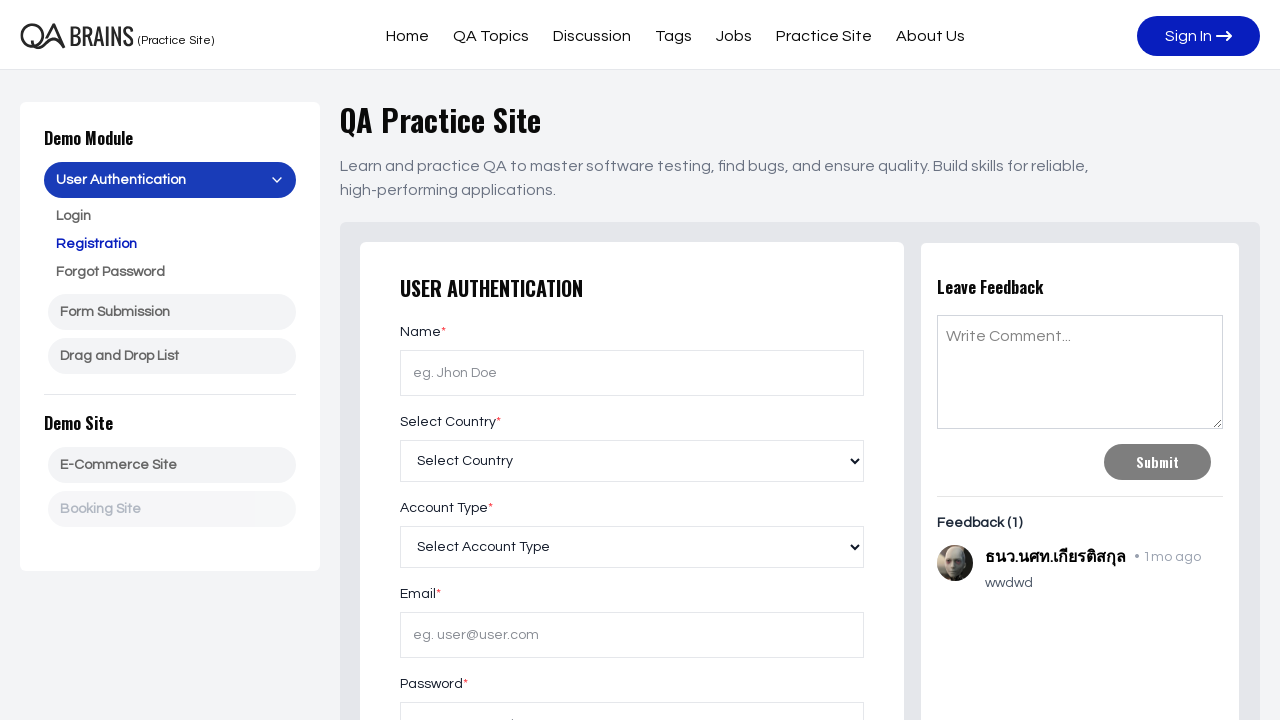

Located submit button
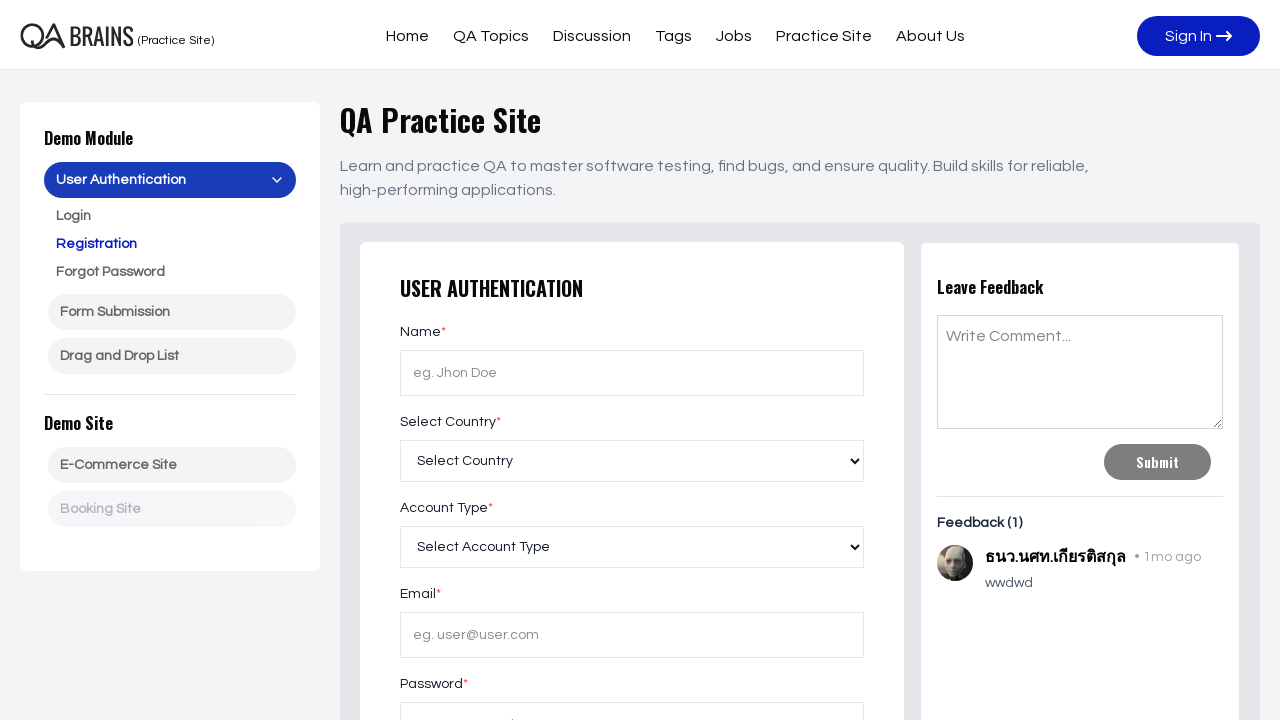

Filled password field with 'Admin123@' on xpath=//input[@id='password']
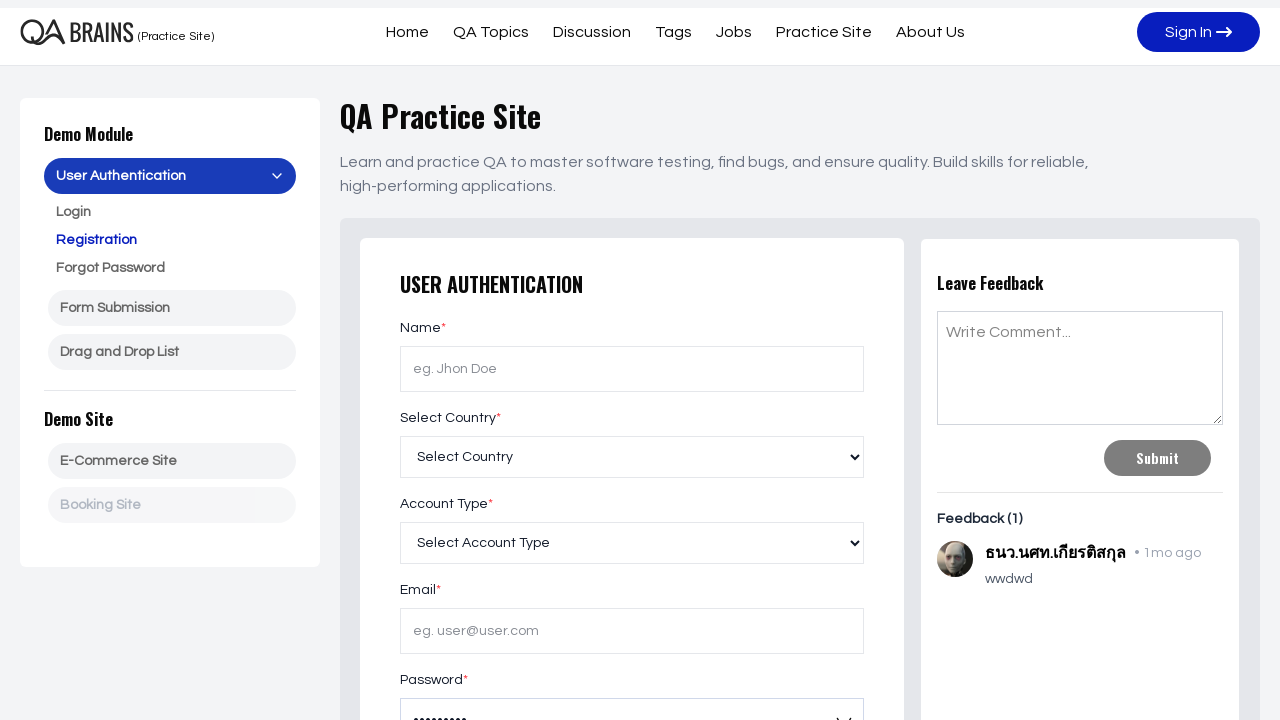

Filled confirm password field with mismatched value 'Admin123' on xpath=//input[@id='confirm_password']
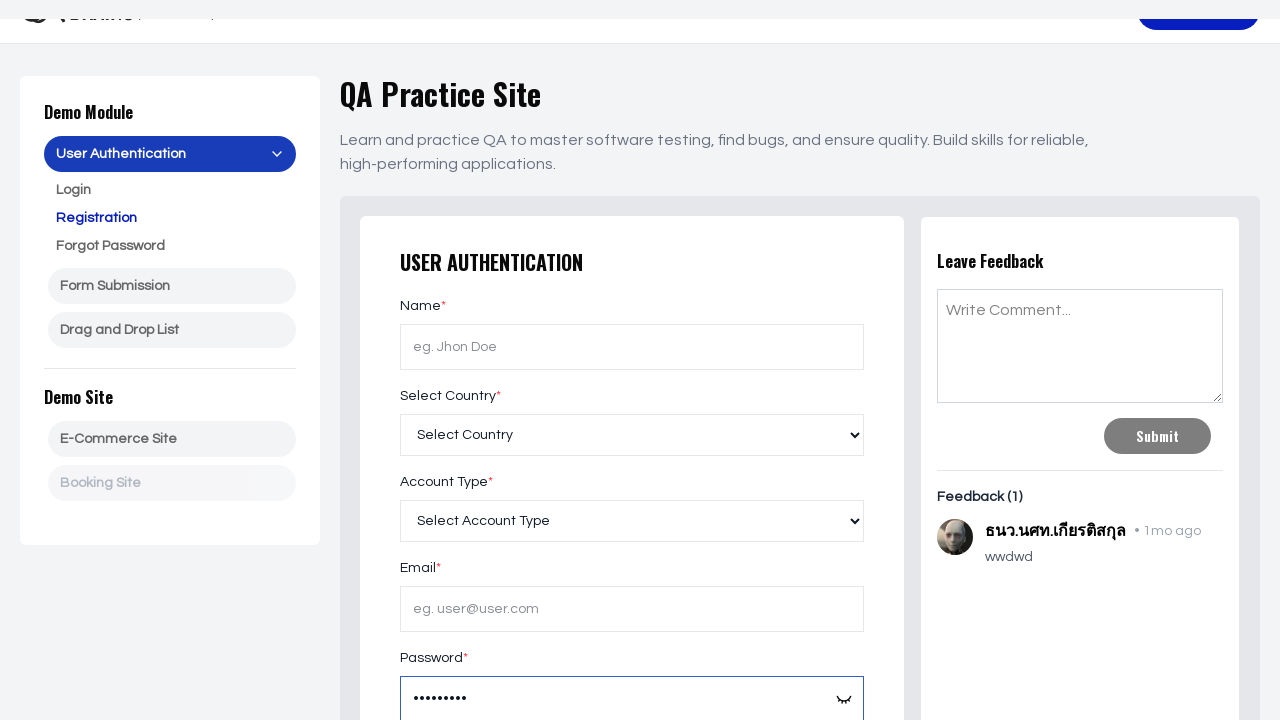

Clicked submit button to trigger password validation at (632, 360) on xpath=//button[@type='submit']
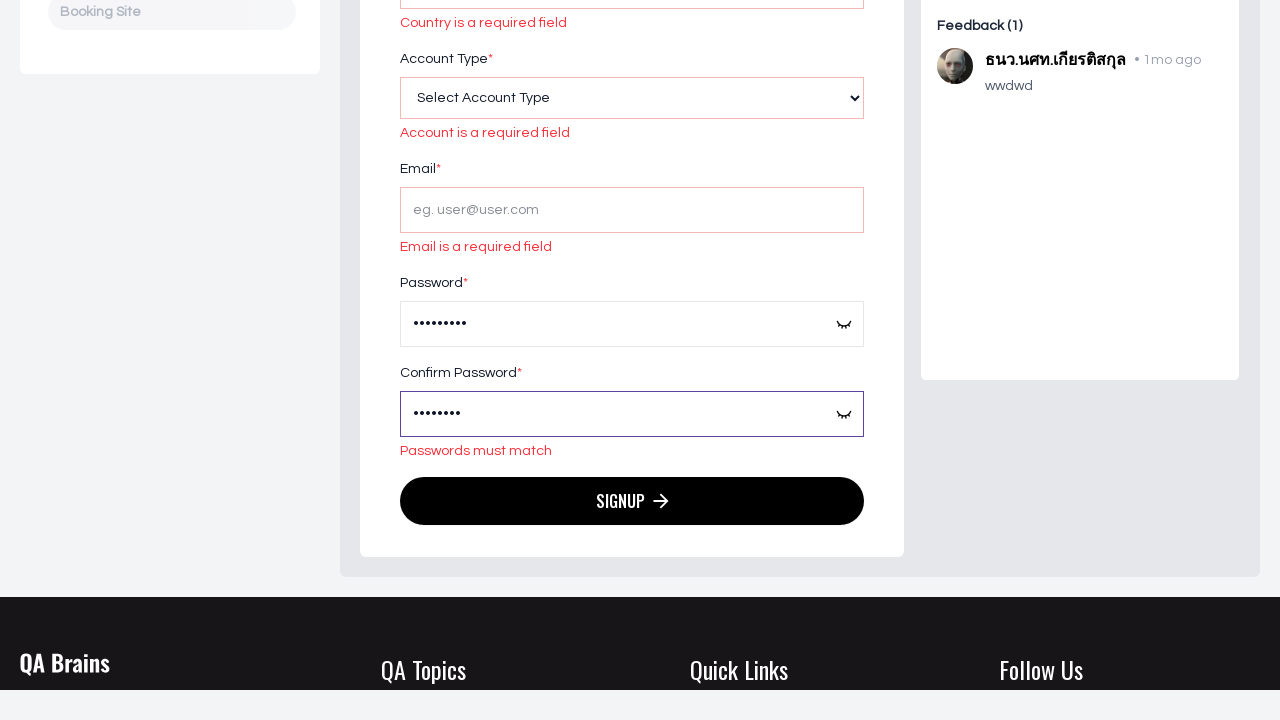

Located password mismatch error message
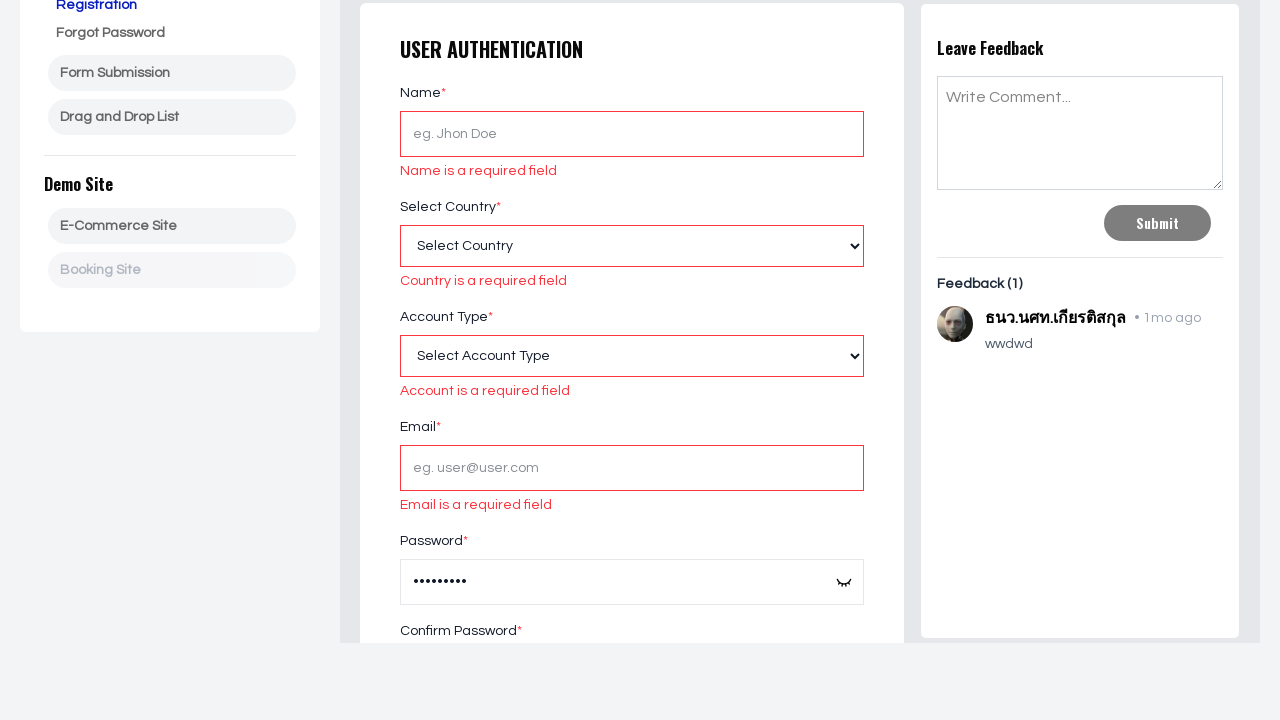

Verified error message 'Passwords must match' is displayed
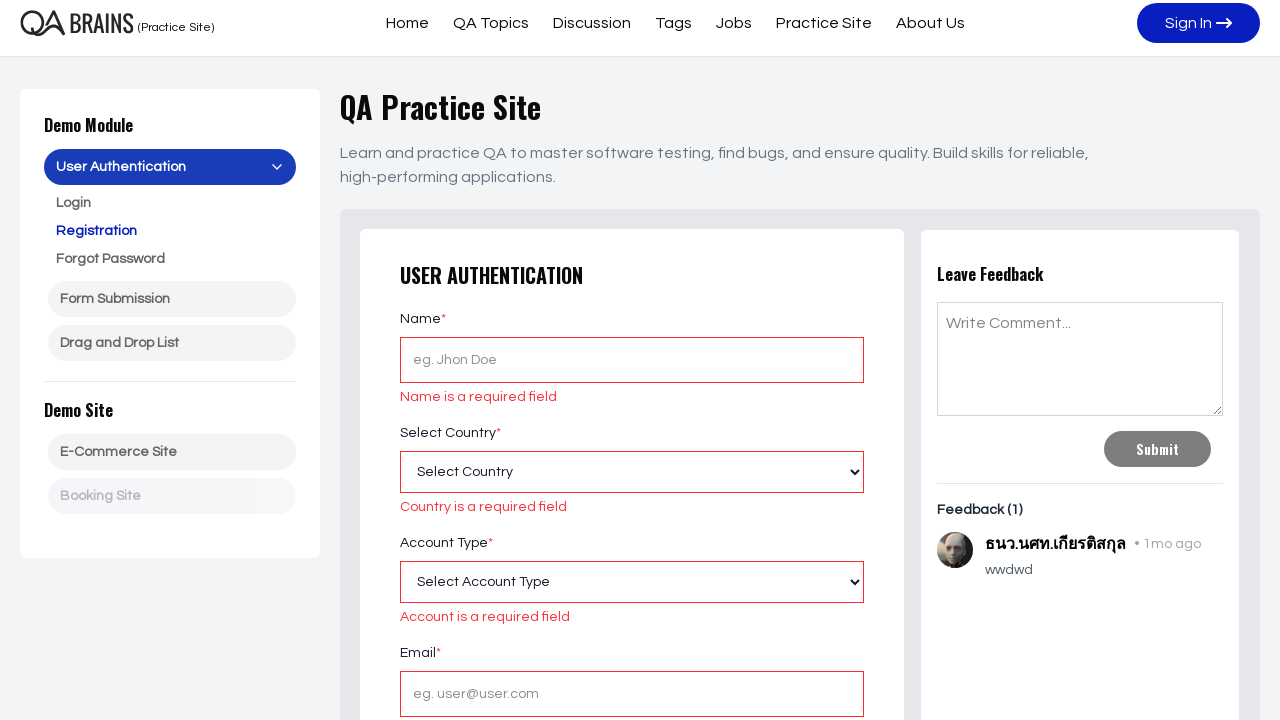

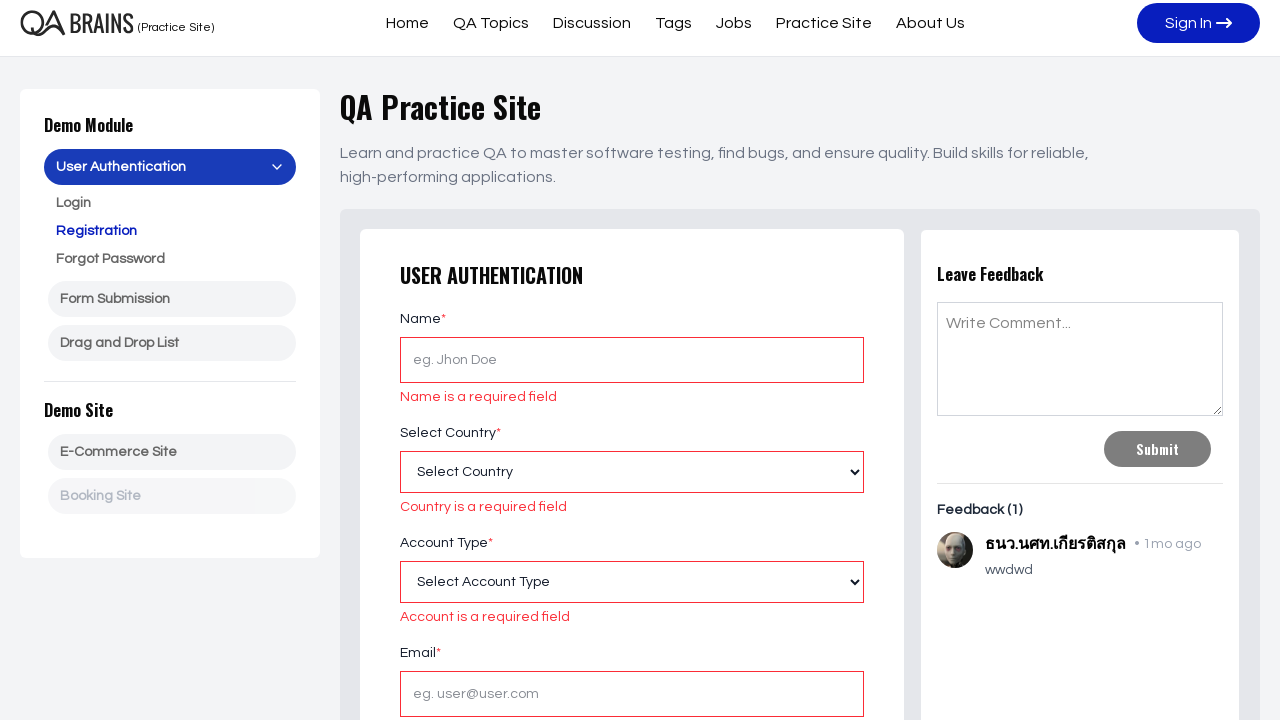